Tests form filling with keyboard shortcuts by entering user information and copying current address to permanent address field using keyboard commands

Starting URL: https://demoqa.com/text-box

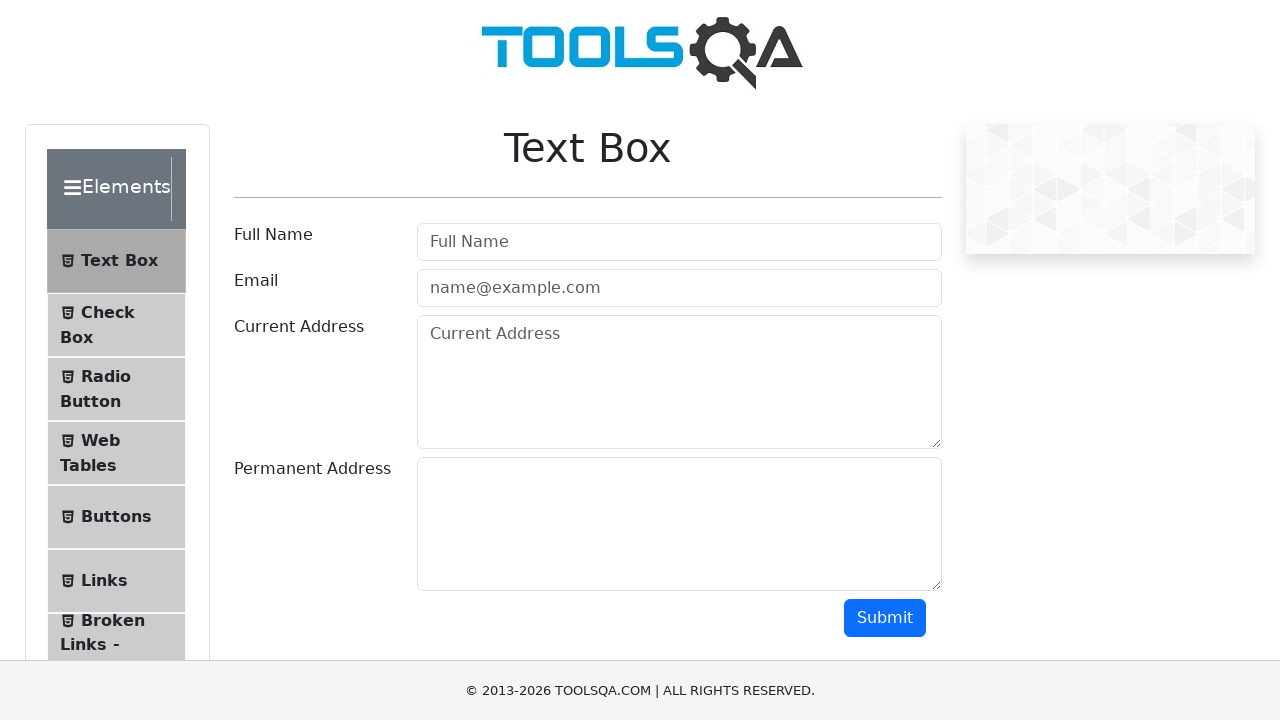

Filled user name field with 'Dhanashree' on #userName
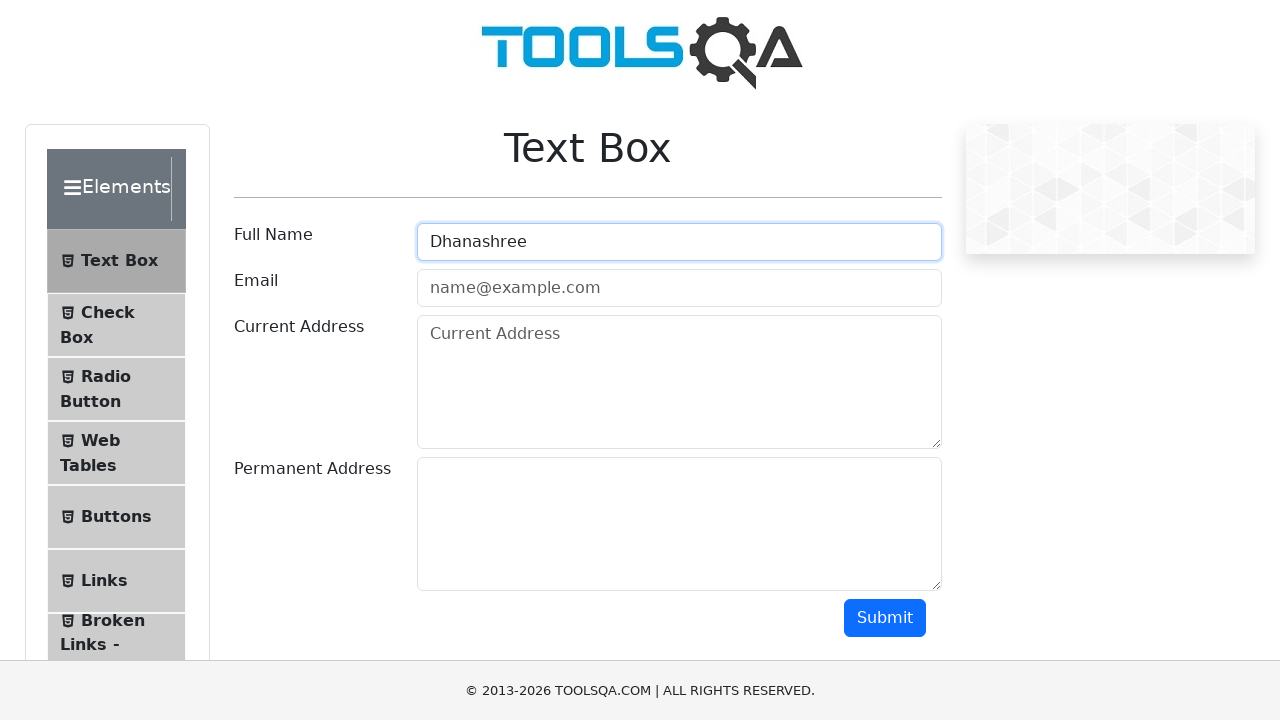

Filled email field with 'dhnpatil01@gmail.com' on #userEmail
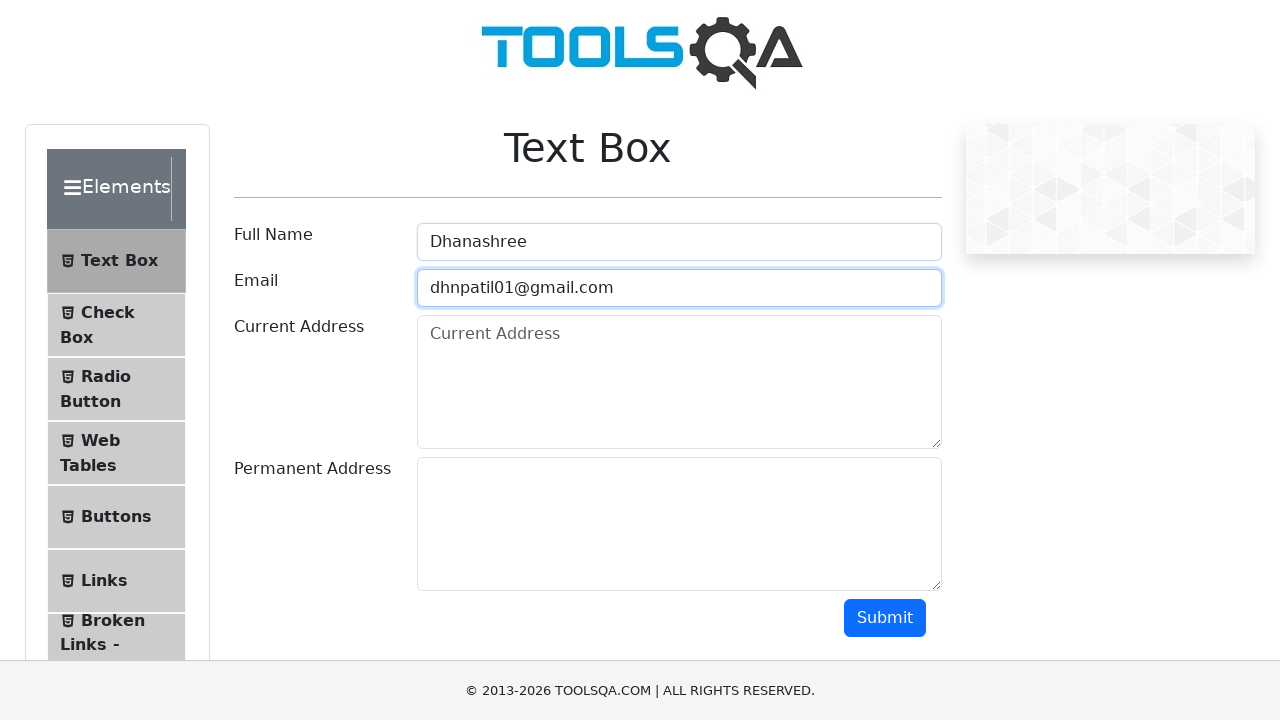

Filled current address field with 'Pune 1234' on #currentAddress
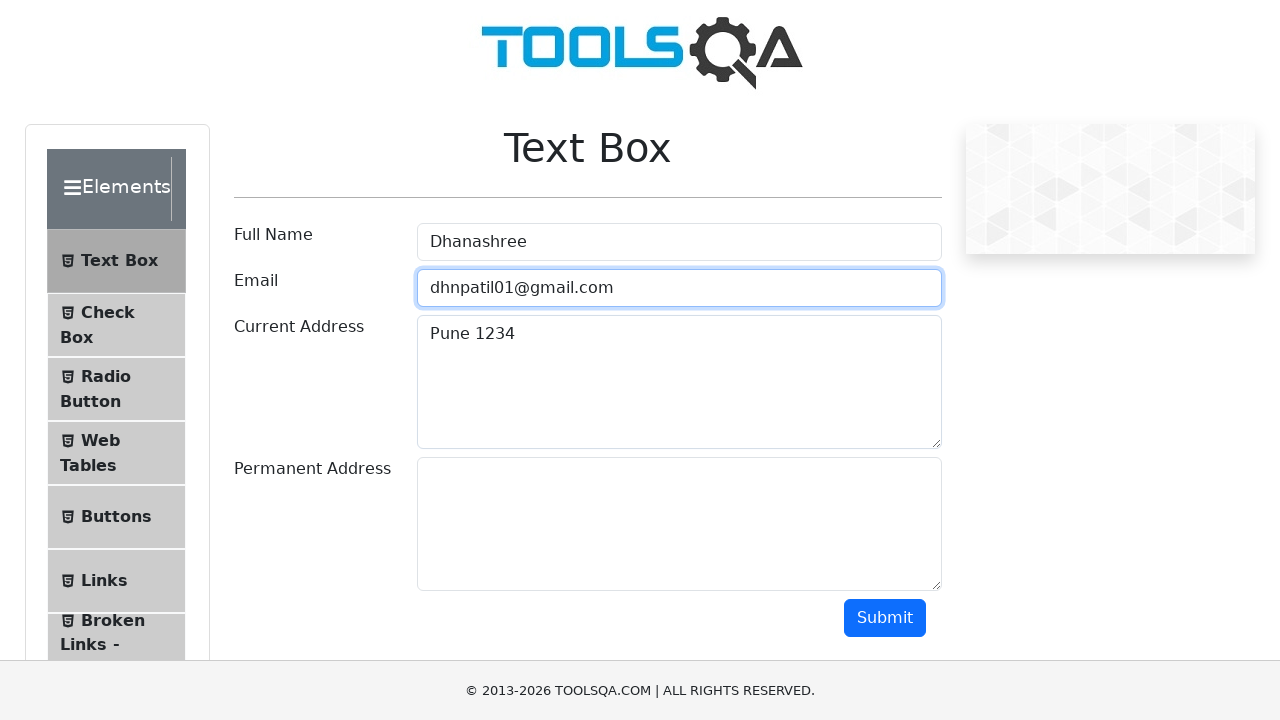

Clicked on current address field to focus it at (679, 382) on #currentAddress
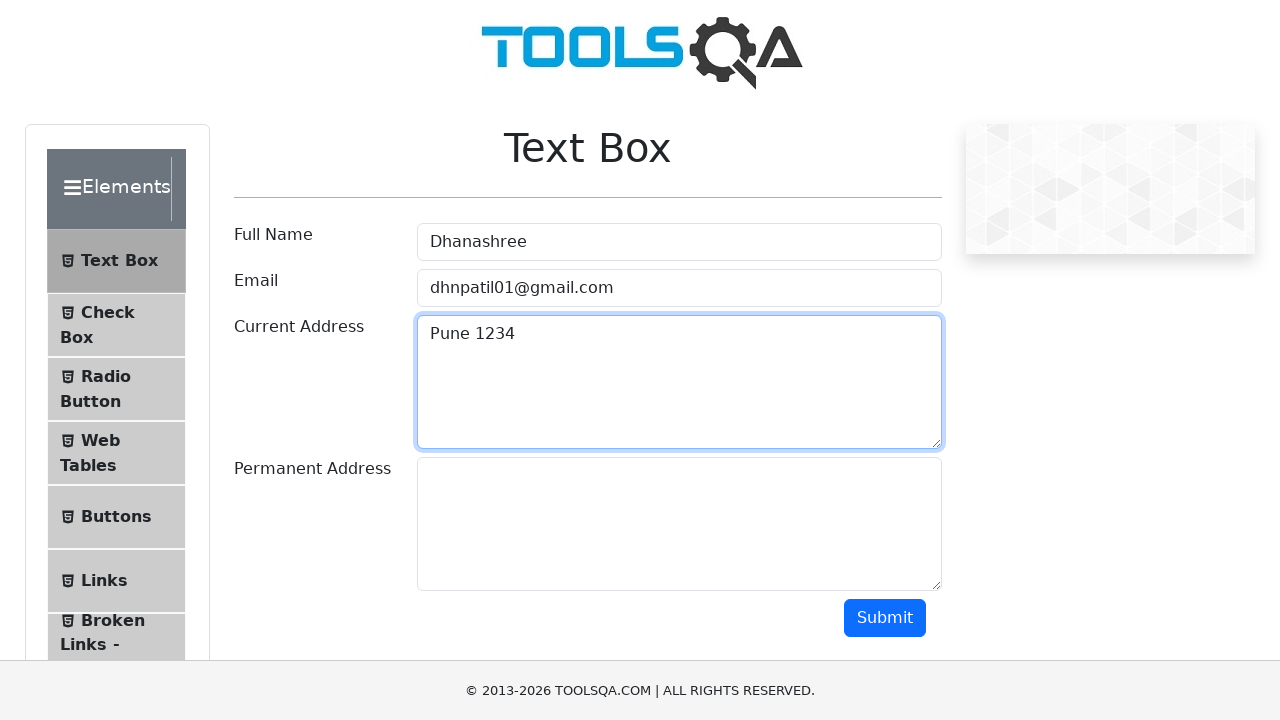

Selected all text in current address field using Ctrl+A
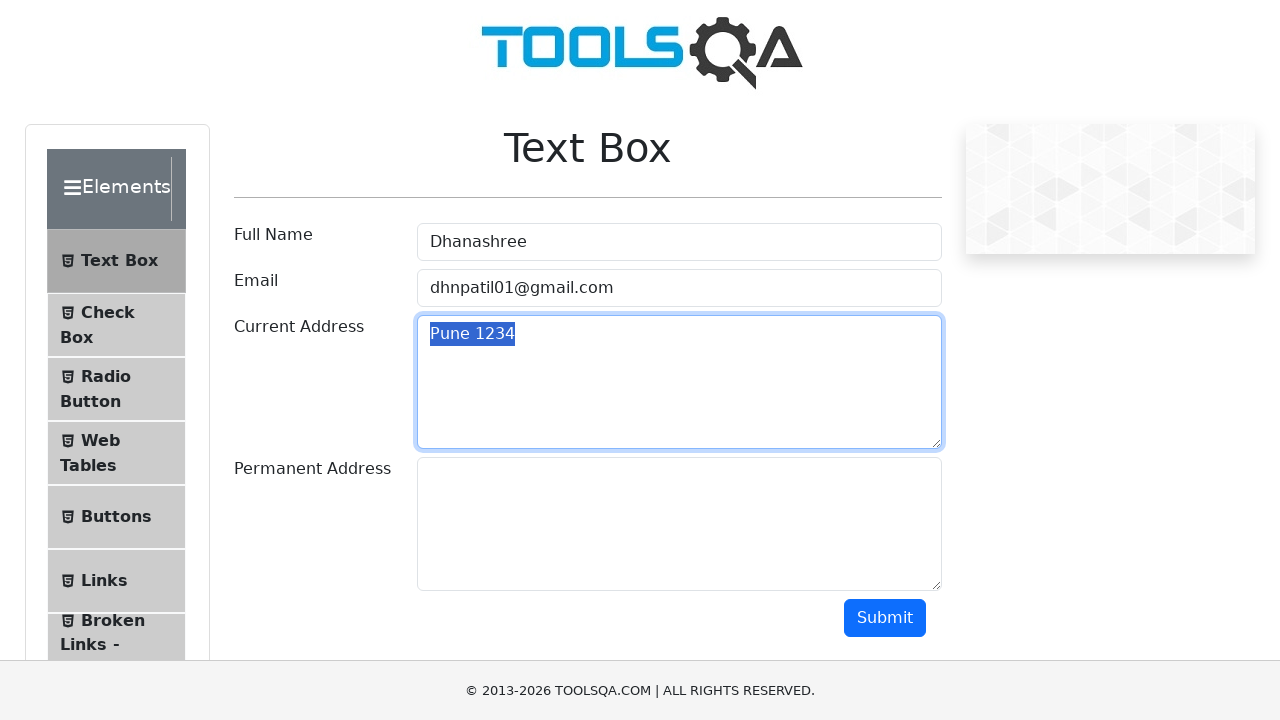

Copied selected text from current address field using Ctrl+C
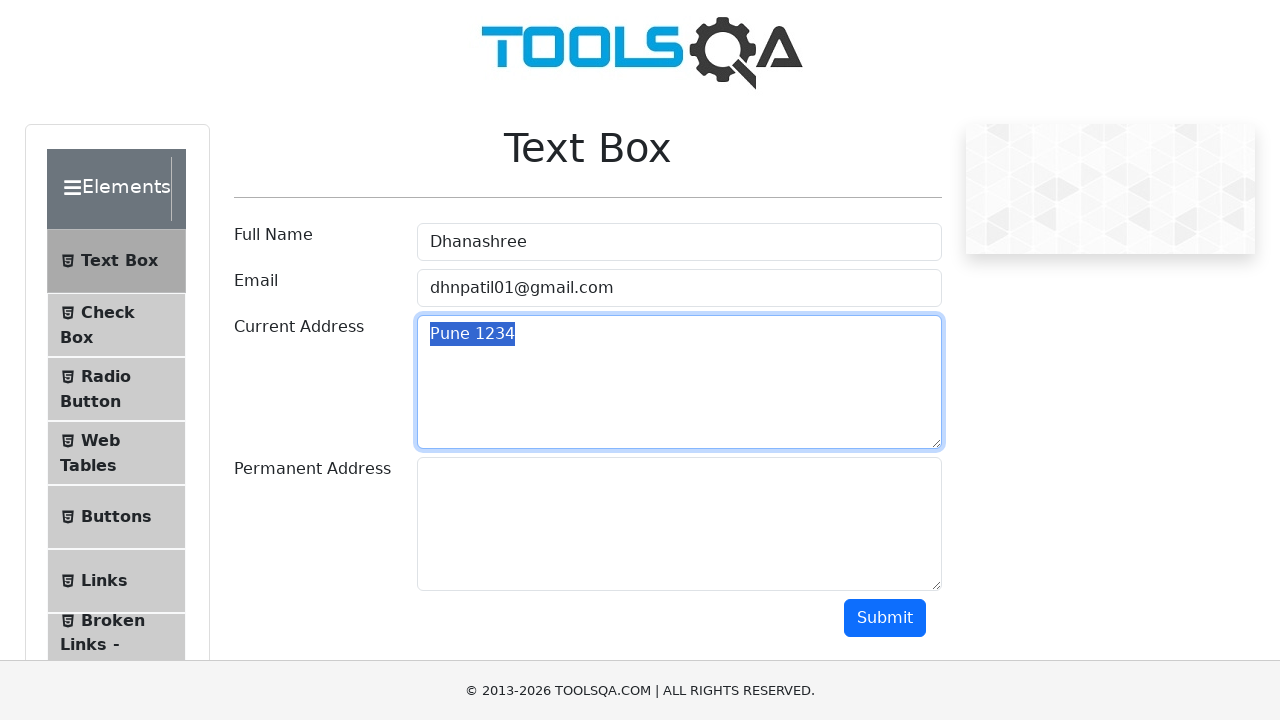

Tabbed to permanent address field
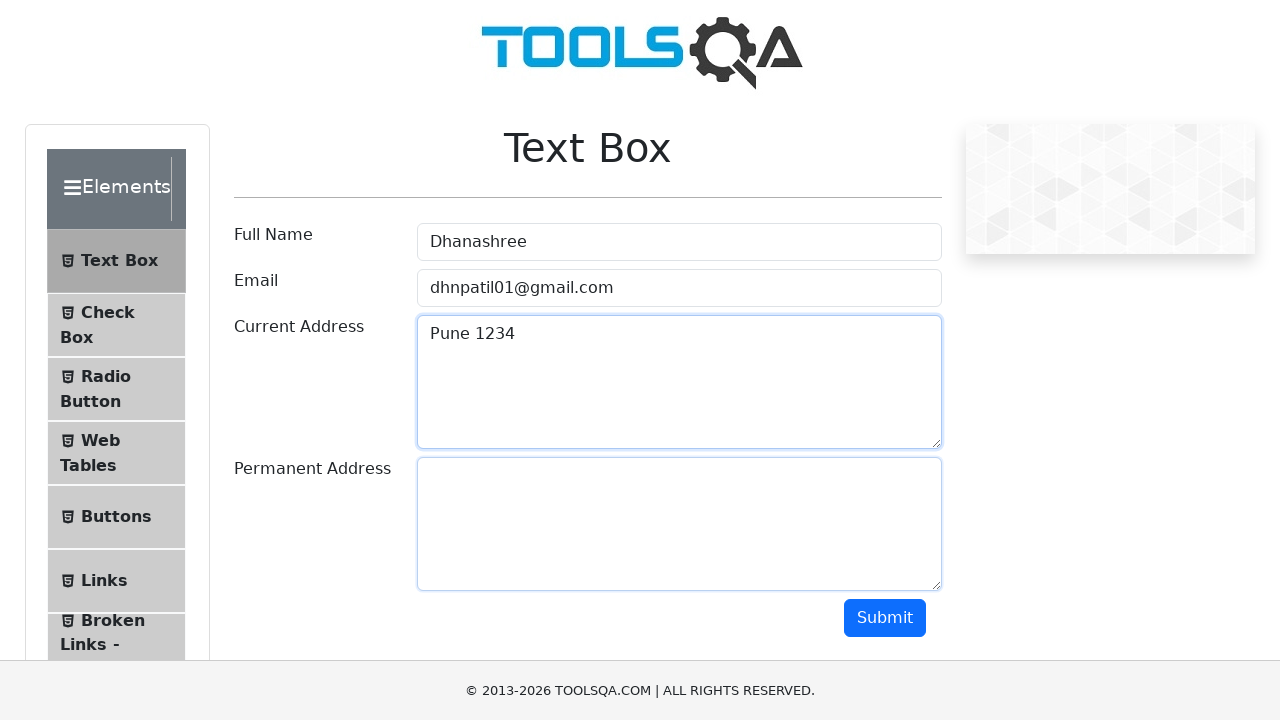

Pasted current address text into permanent address field using Ctrl+V
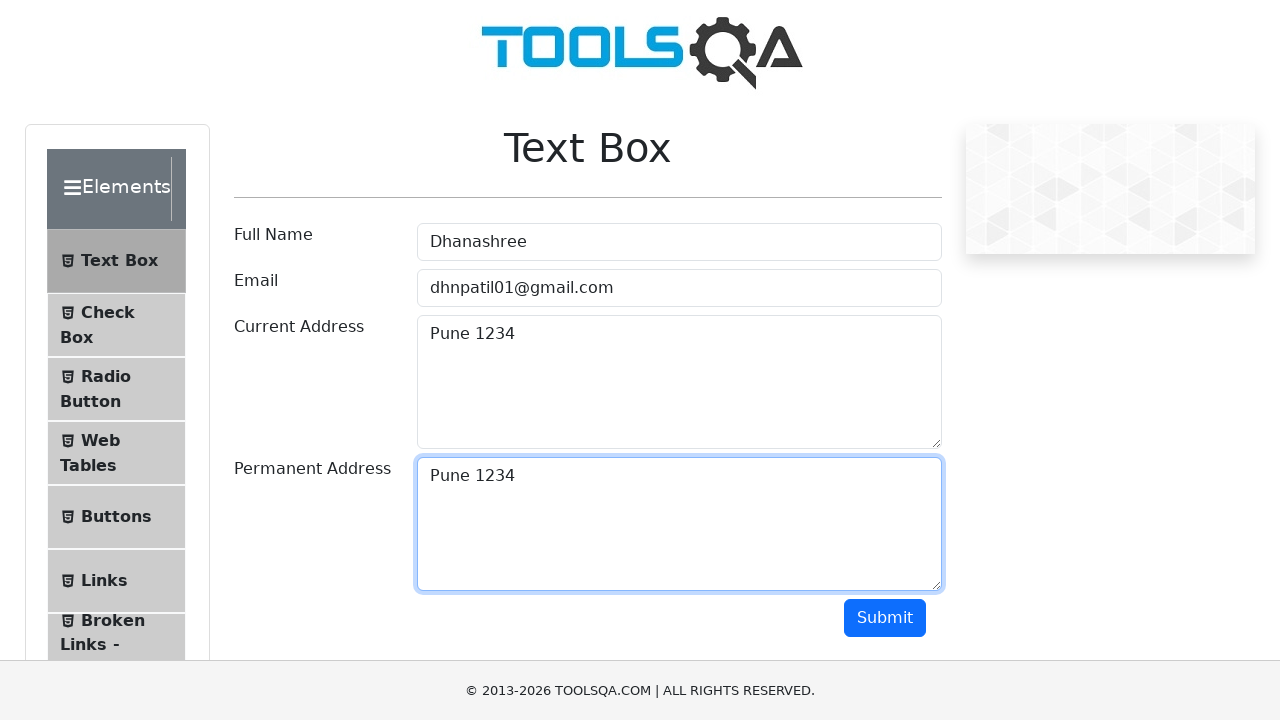

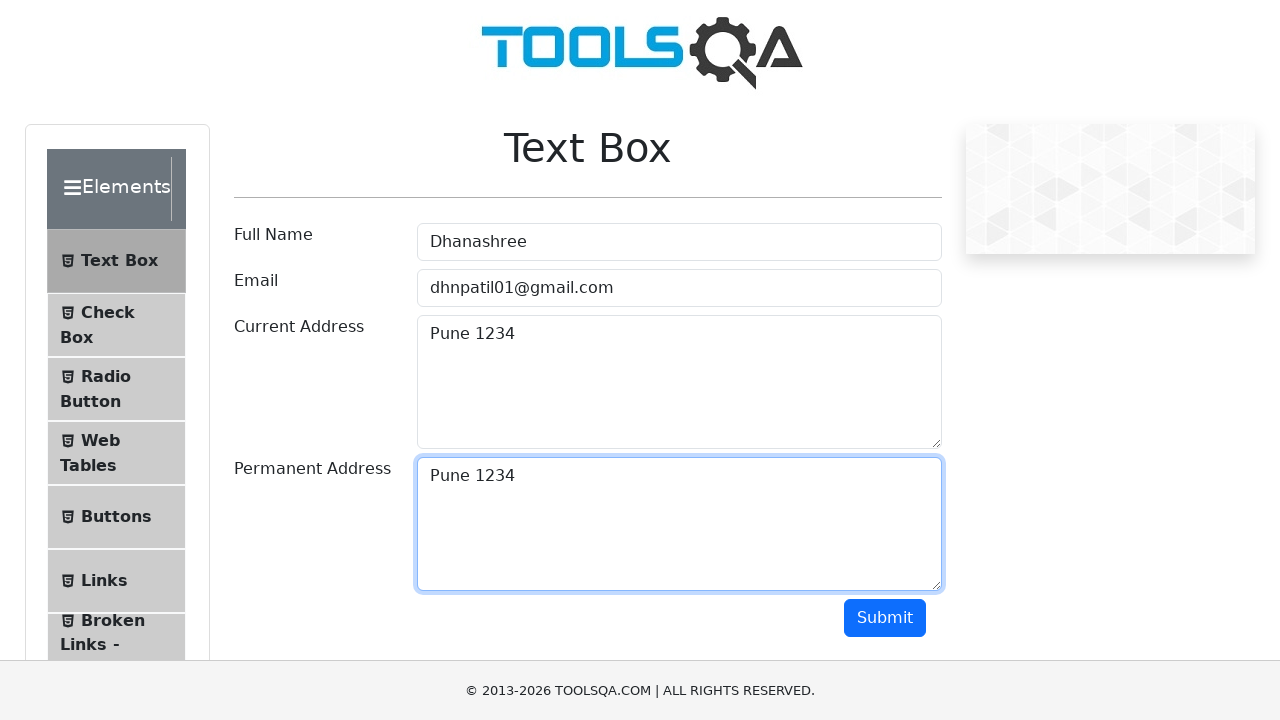